Tests login error handling for a locked out user account, verifying locked out error message is displayed

Starting URL: https://www.saucedemo.com/

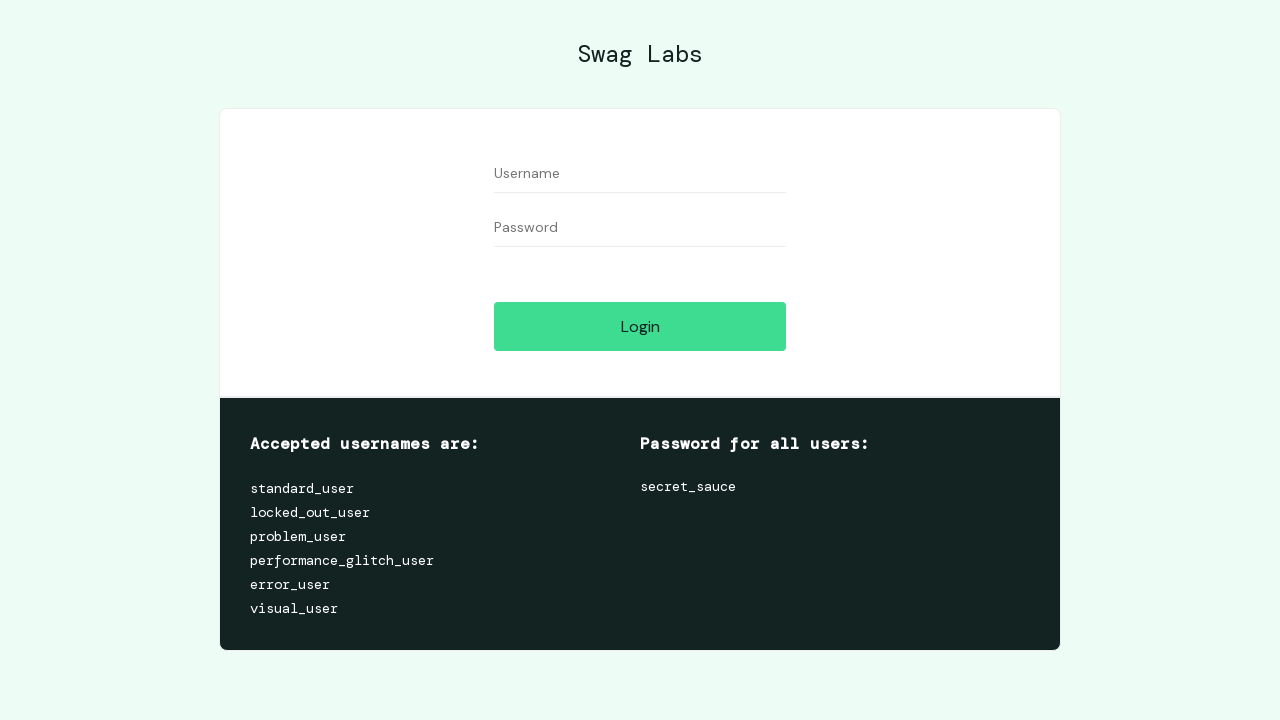

Filled username field with locked_out_user on #user-name
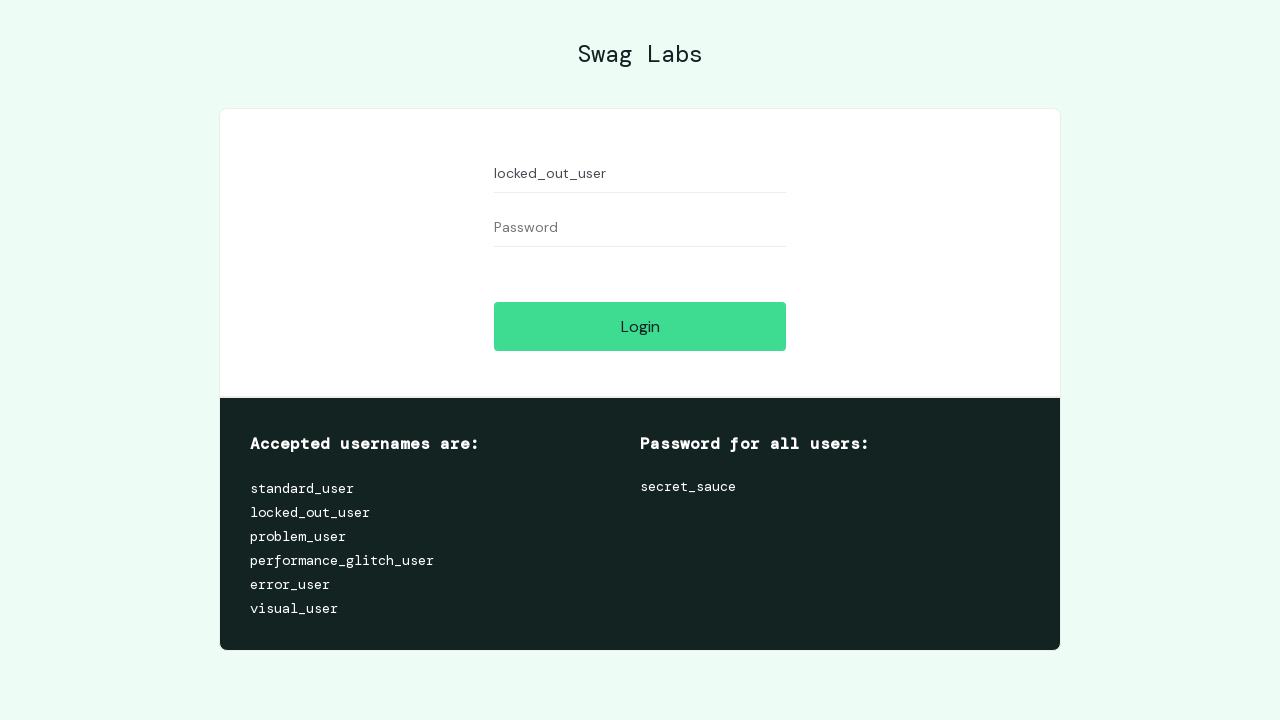

Filled password field with secret_sauce on #password
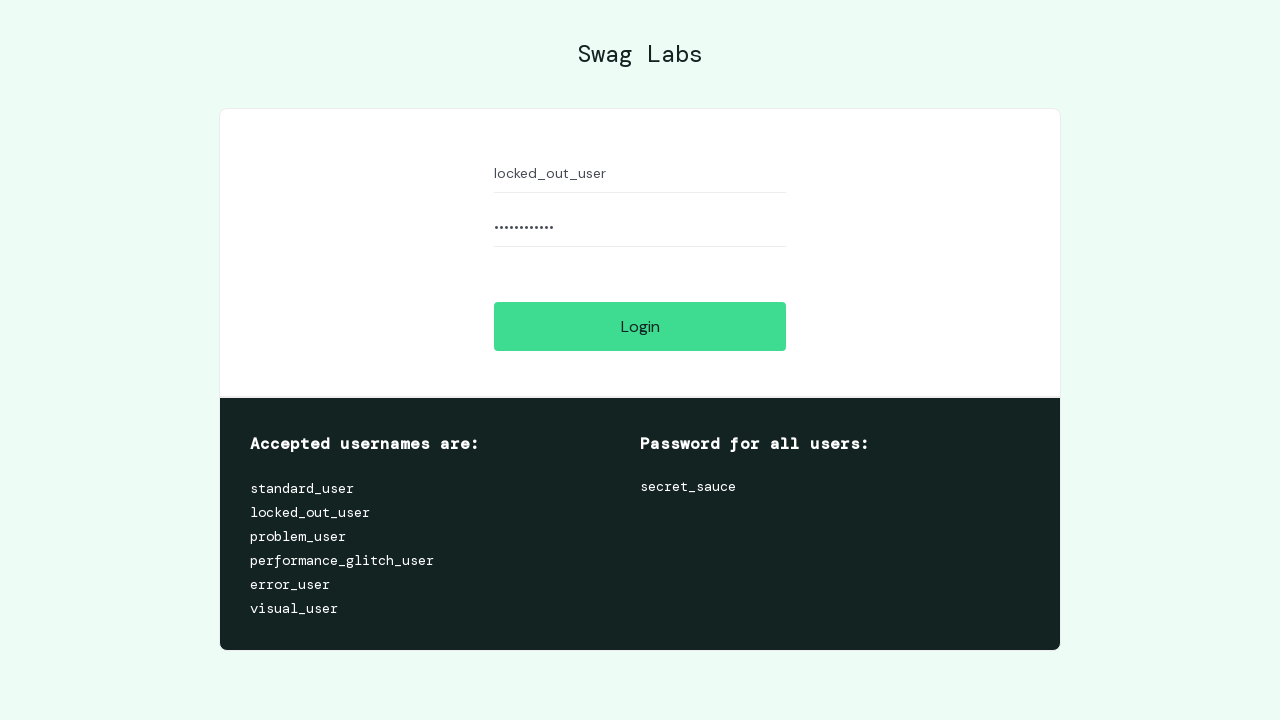

Clicked login button at (640, 326) on #login-button
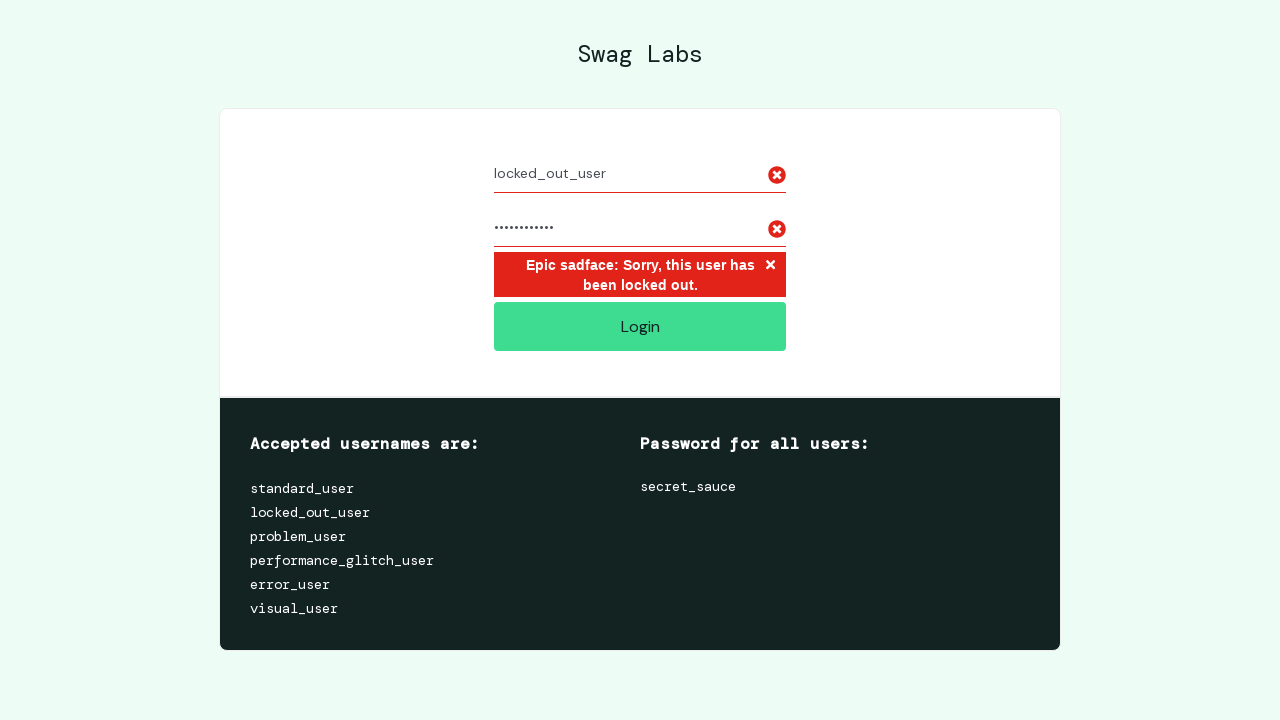

Locked out error message displayed and verified
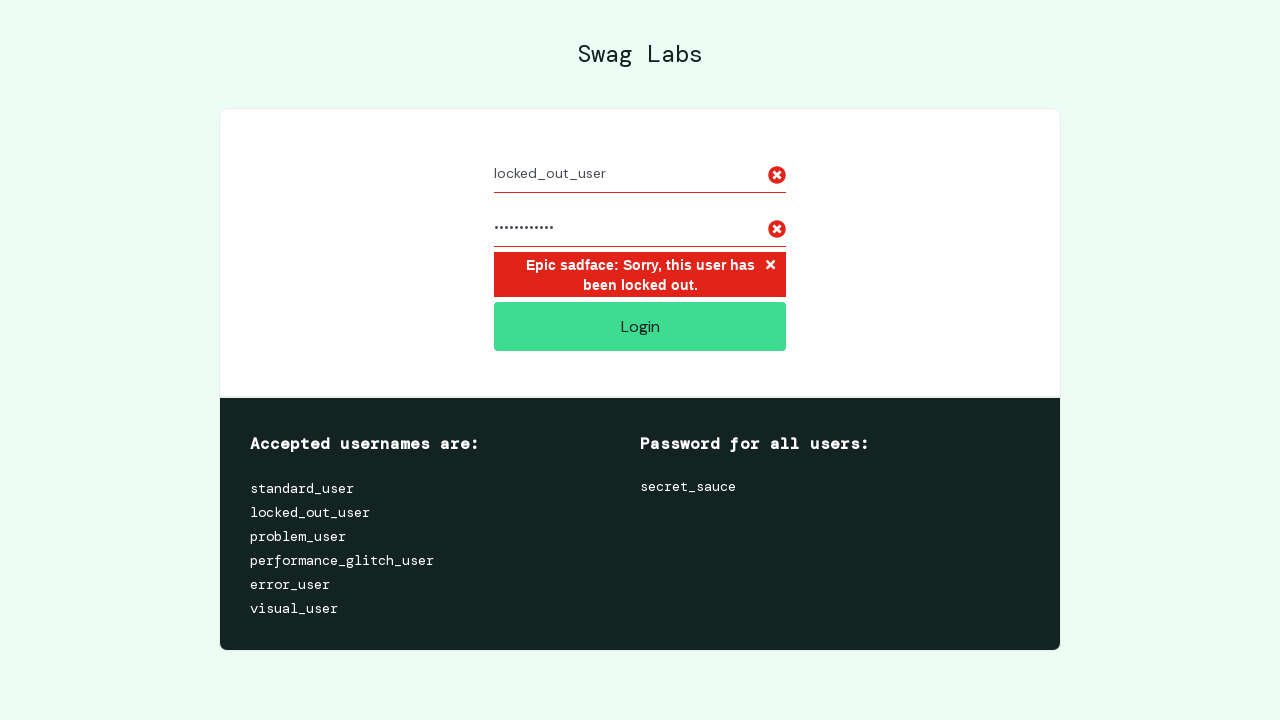

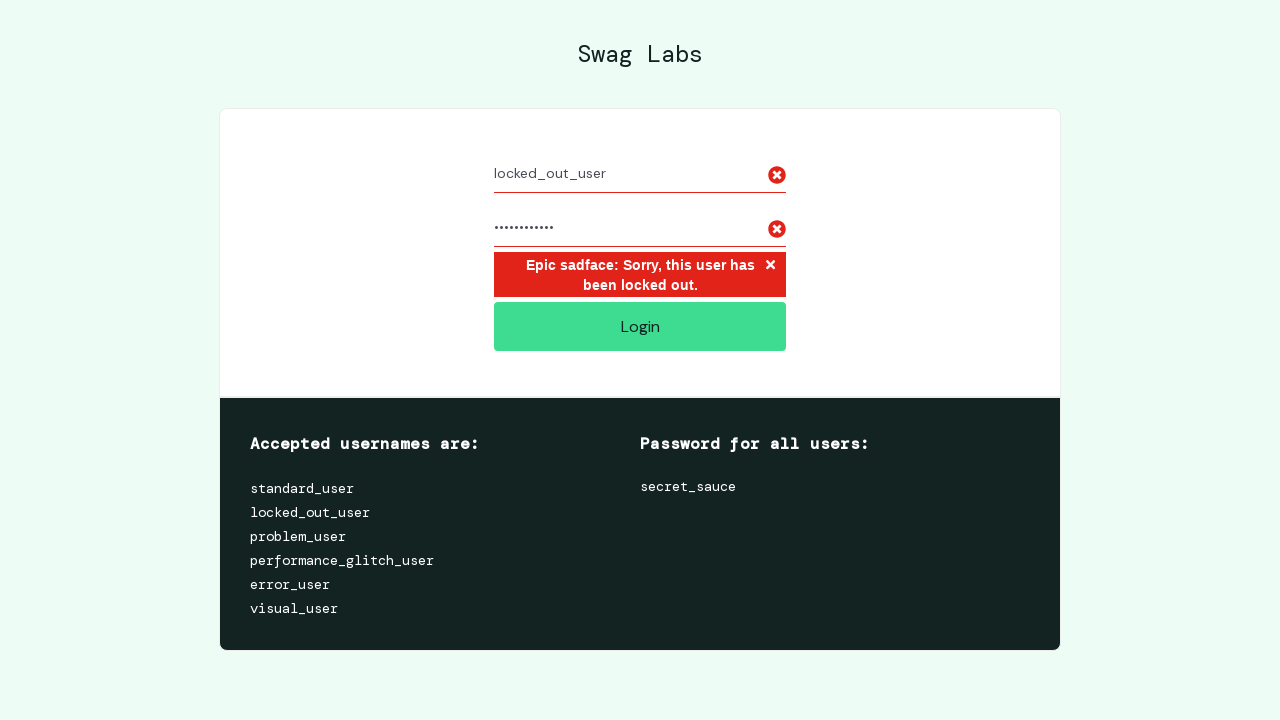